Navigates to Rediff mail login page and maximizes the browser window

Starting URL: https://mail.rediff.com/cgi-bin/login.cgi

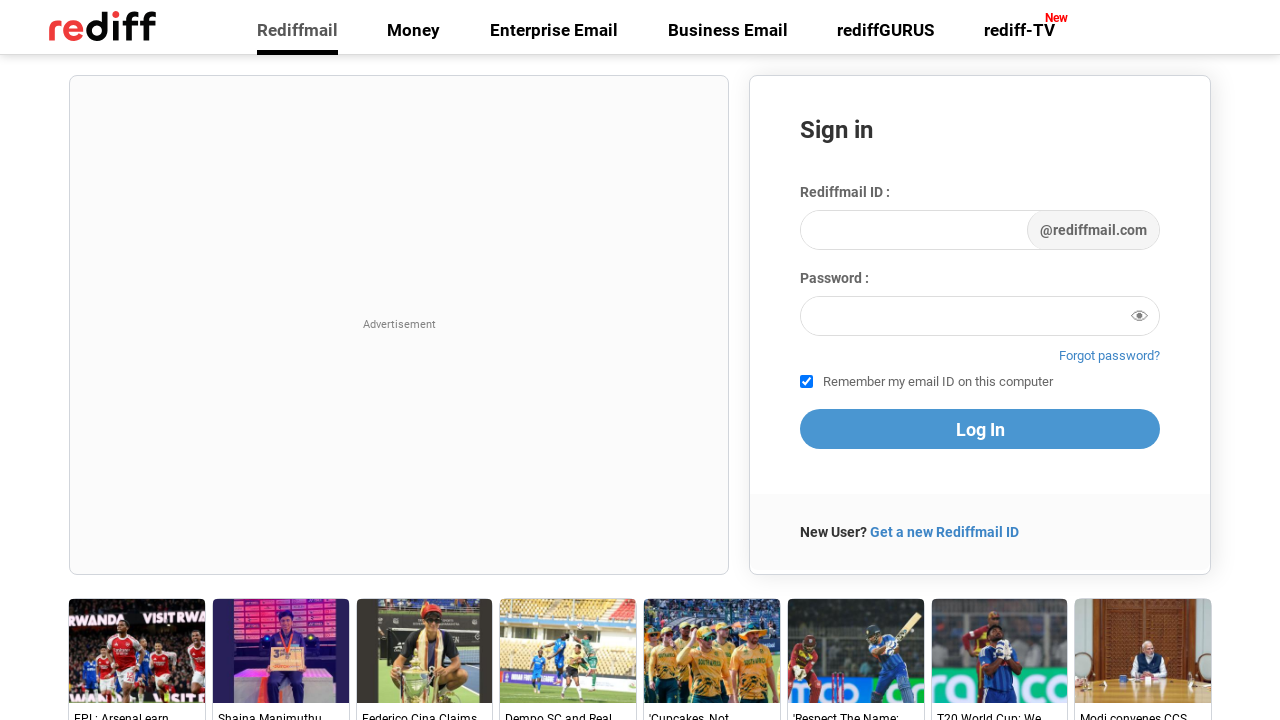

Set viewport to 1920x1080 to maximize browser window
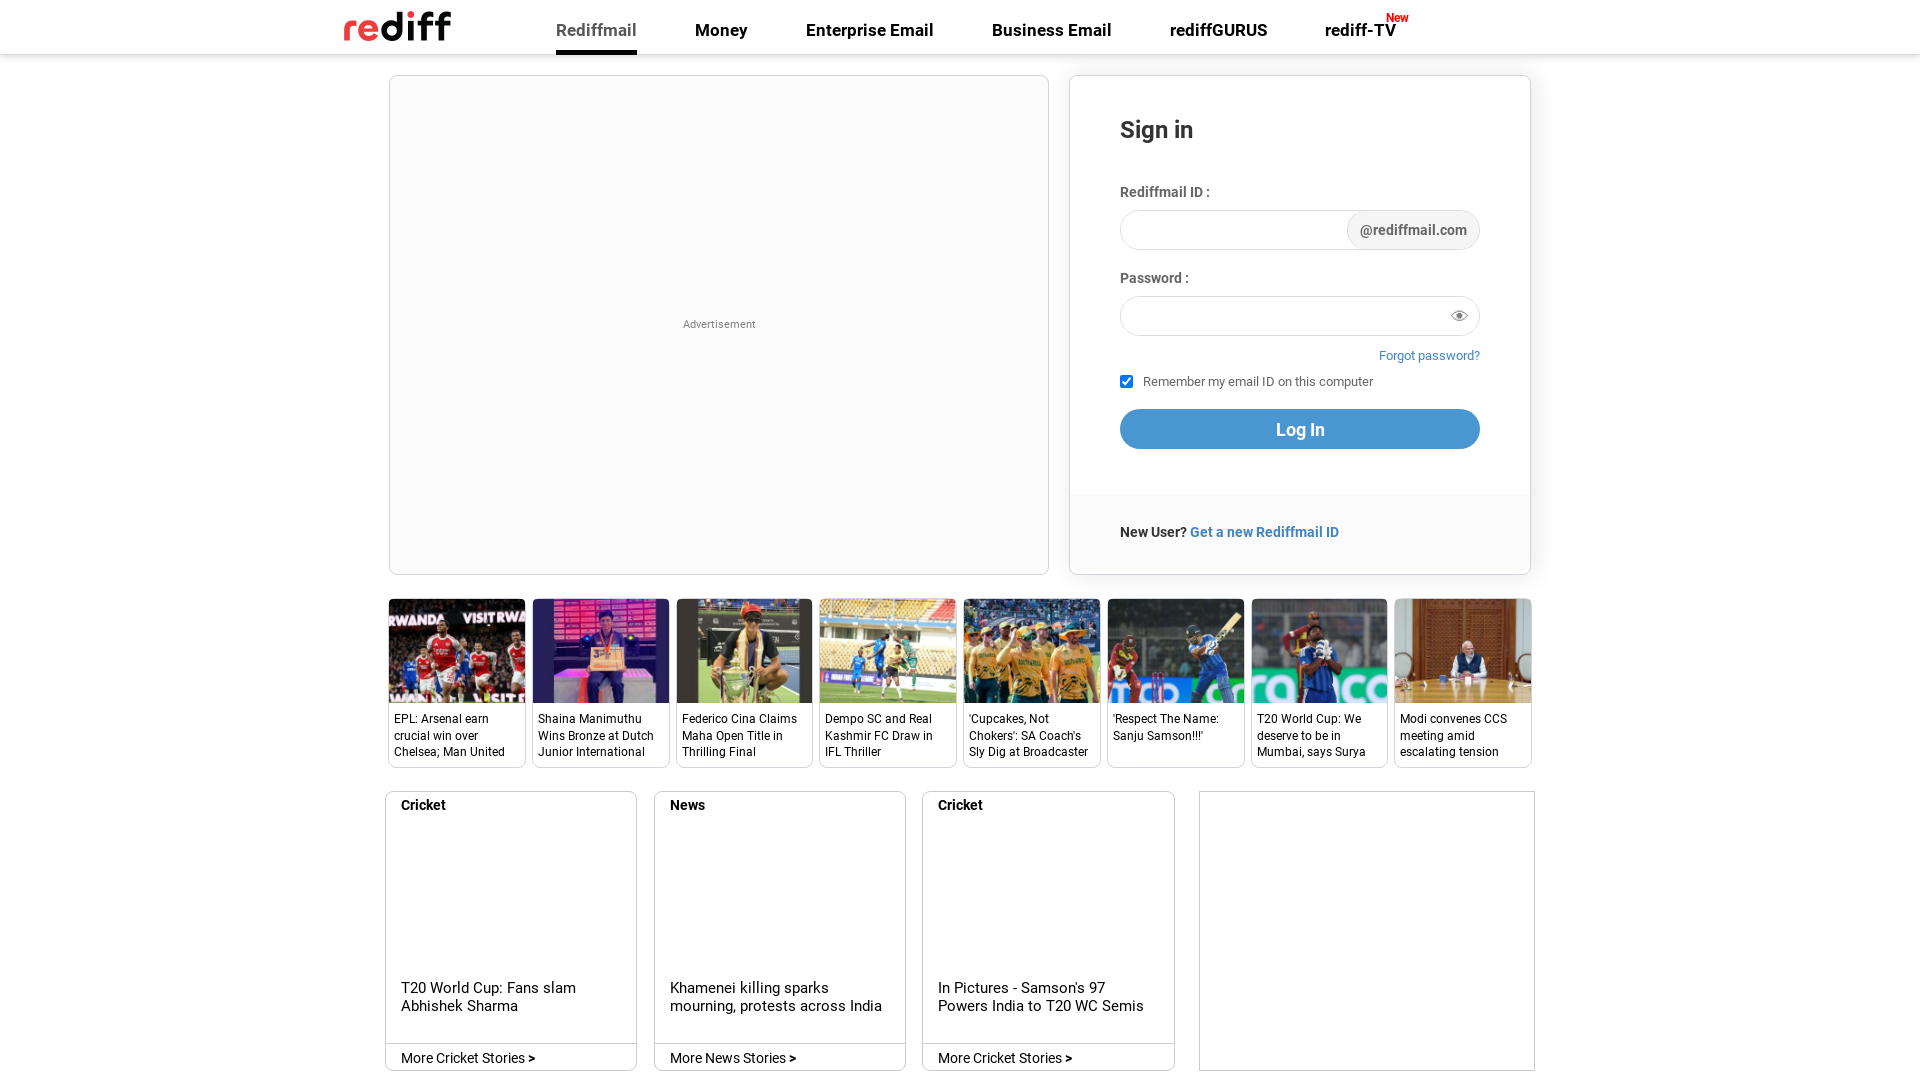

Page DOM content loaded
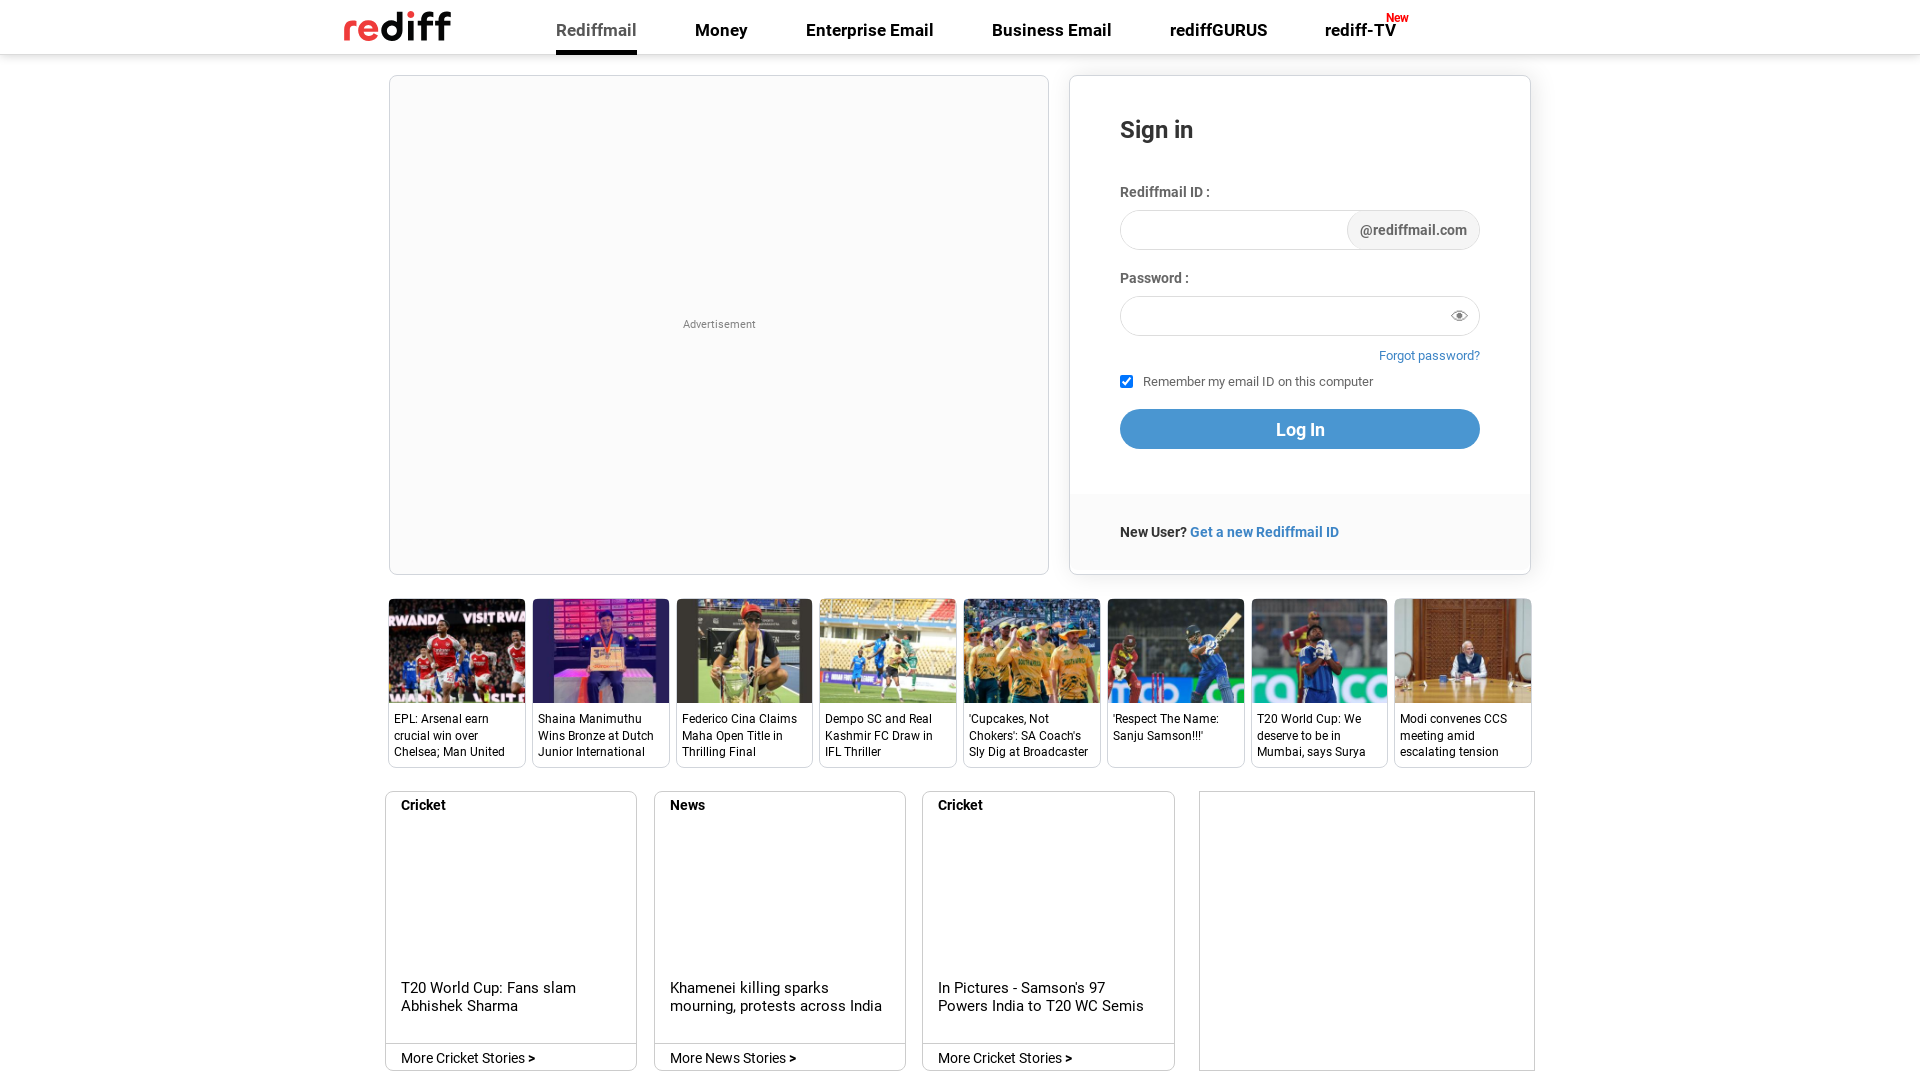

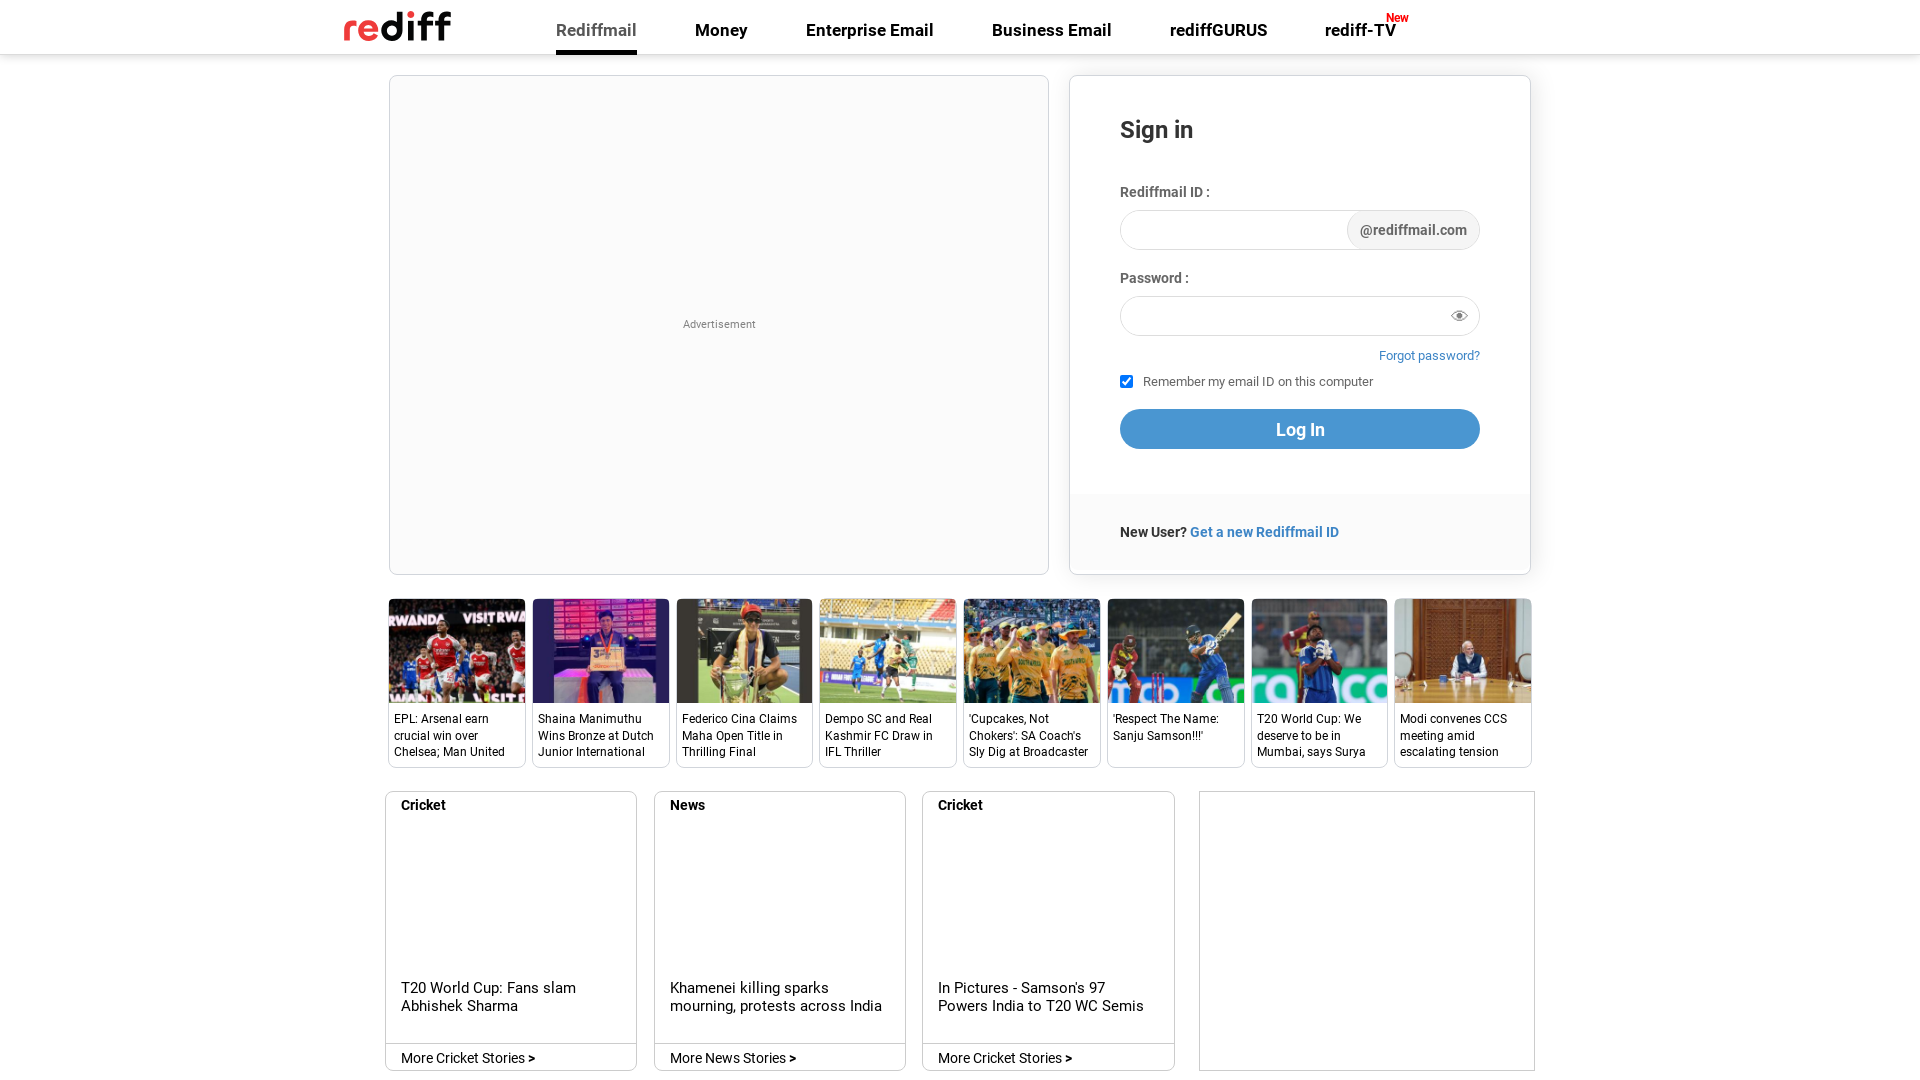